Tests double-click functionality by navigating to a W3Schools demo page, switching to an iframe, and double-clicking a "Copy Text" button

Starting URL: https://www.w3schools.com/tags/tryit.asp?filename=tryhtml5_ev_ondblclick3

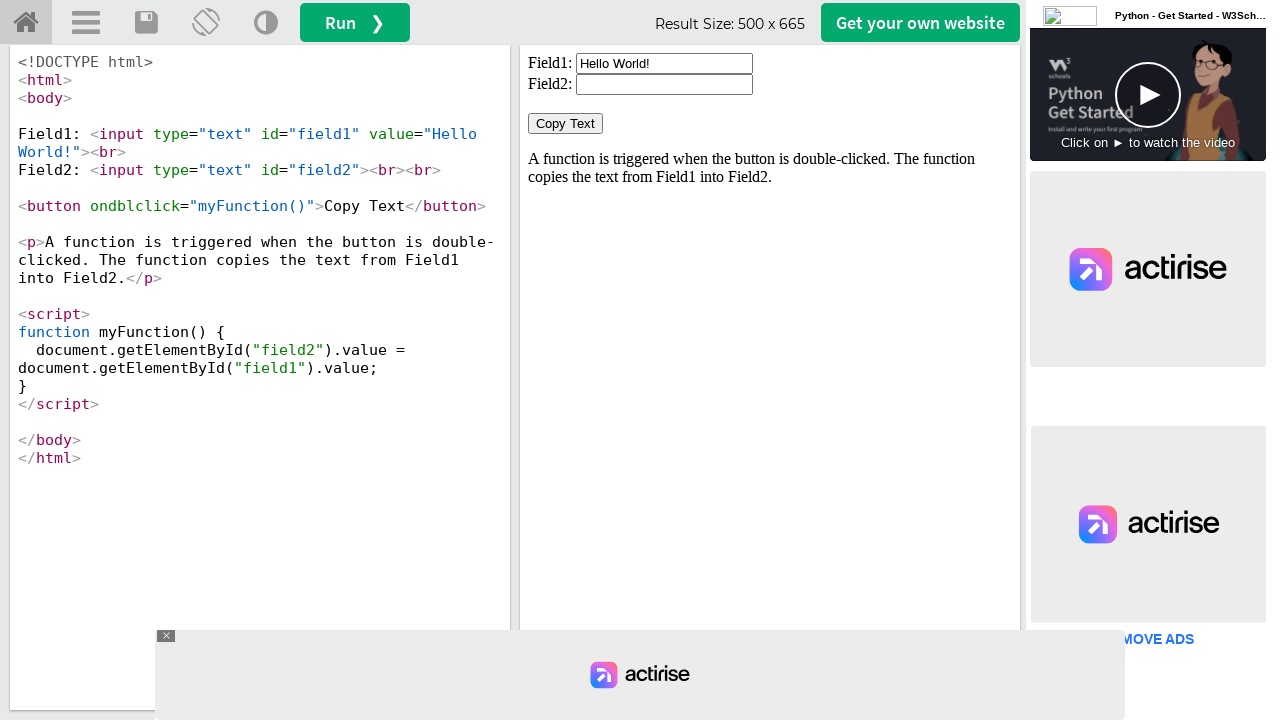

Navigated to W3Schools double-click demo page
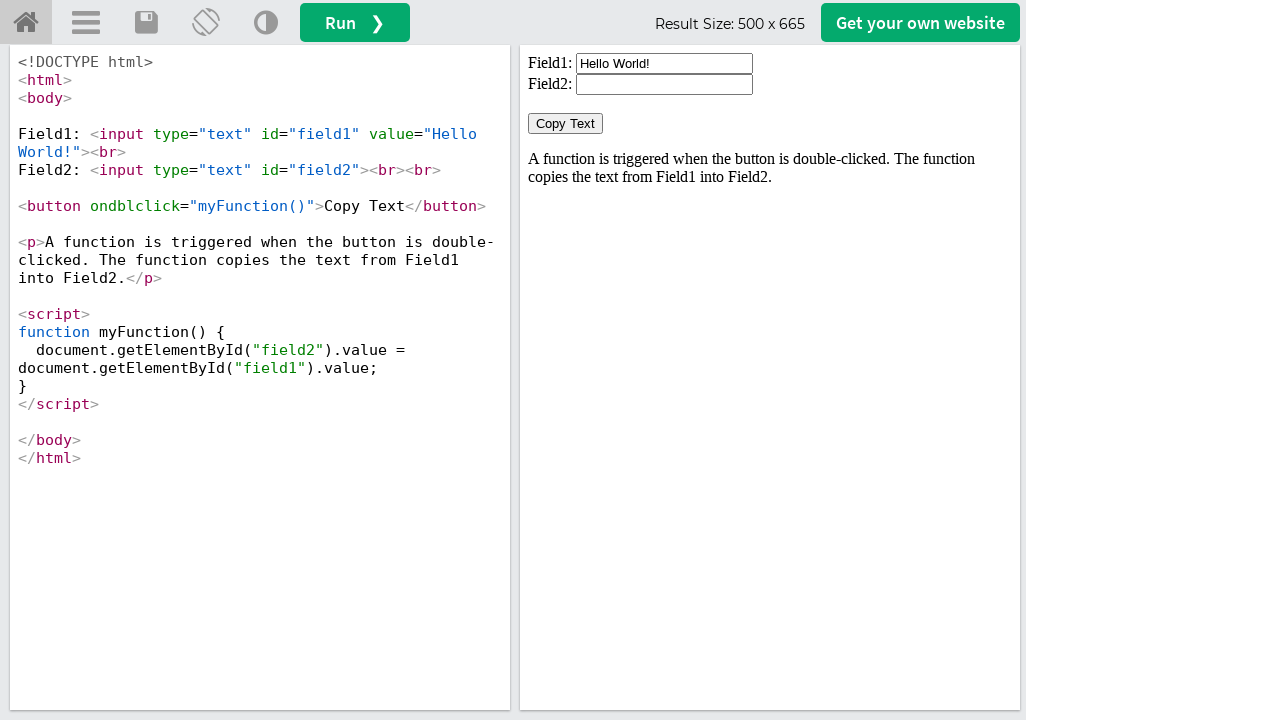

Located iframe with name 'iframeResult'
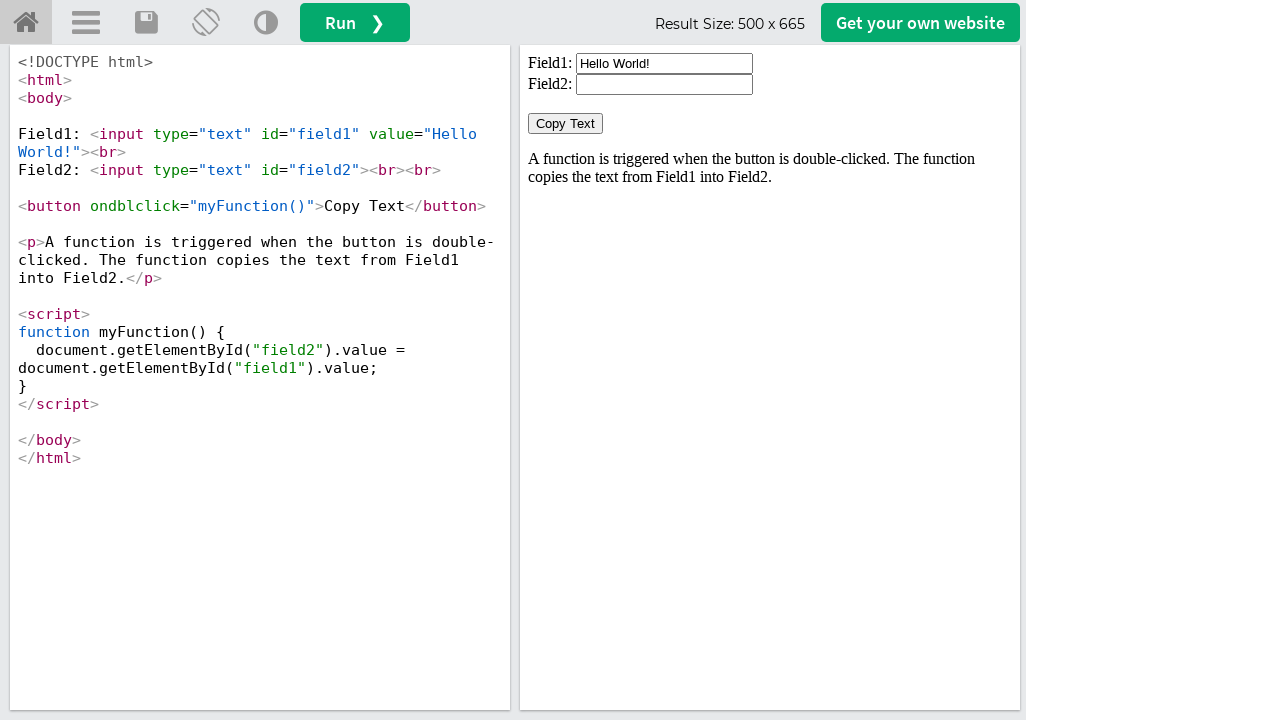

Double-clicked the 'Copy Text' button at (566, 124) on iframe[name='iframeResult'] >> internal:control=enter-frame >> xpath=//button[te
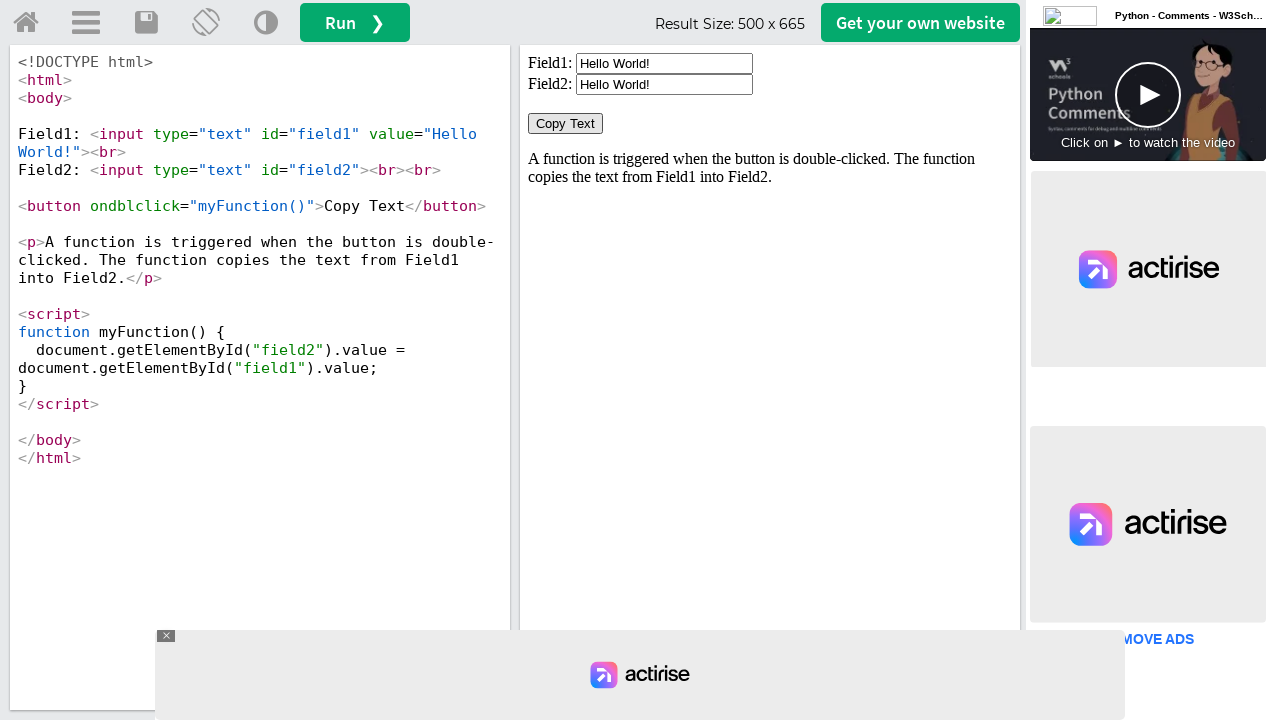

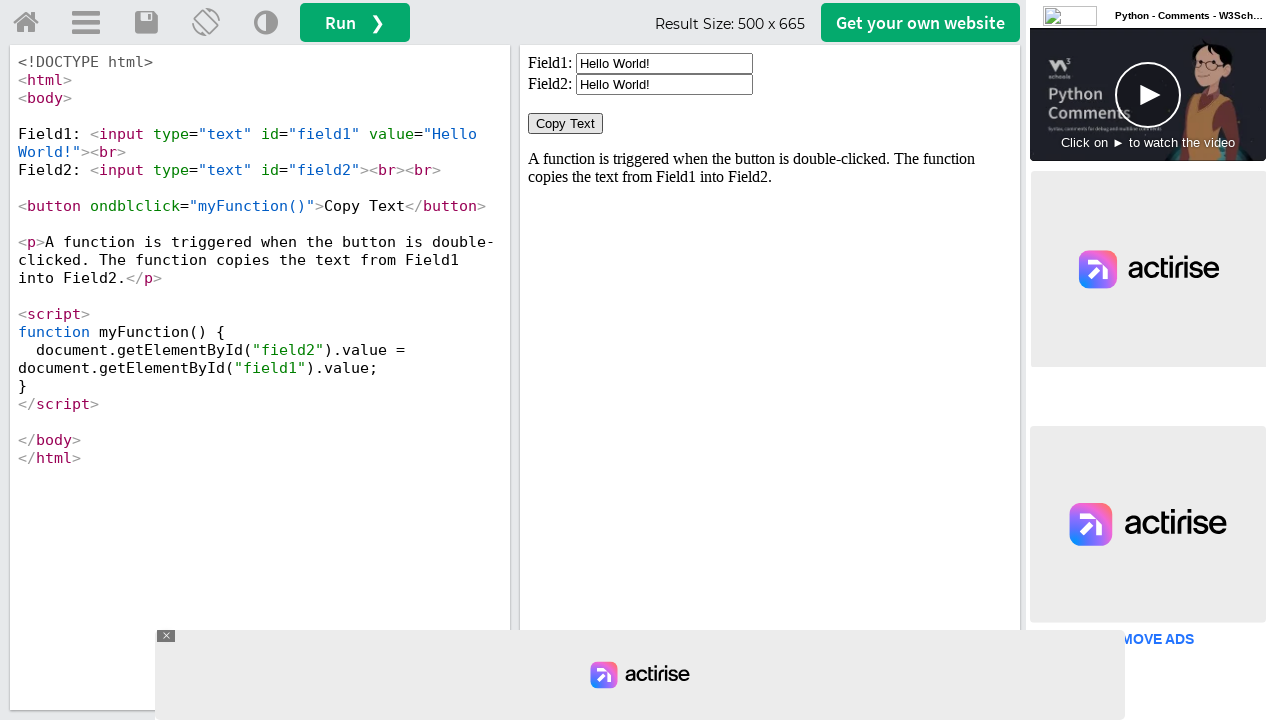